Tests various click interactions on a button with dynamic ID, including single click, double click, right click, shift+click, and hover.

Starting URL: https://thefreerangetester.github.io/sandbox-automation-testing/

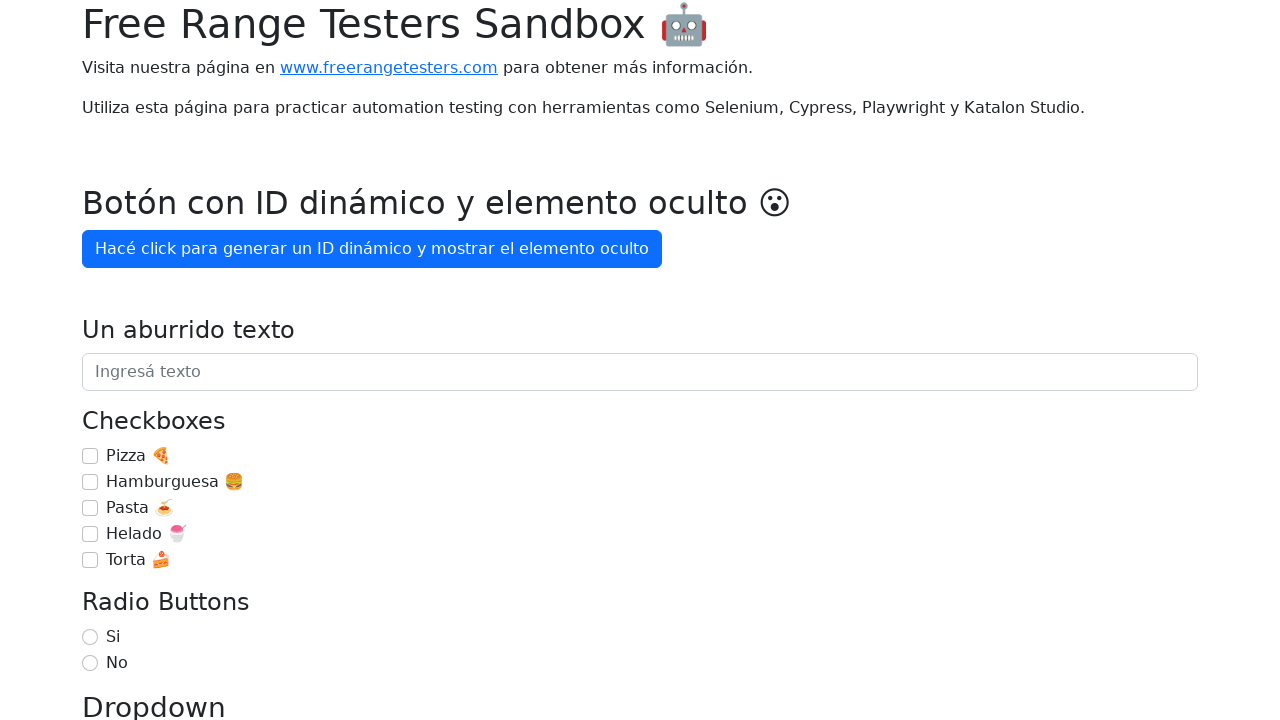

Navigated to sandbox automation testing page
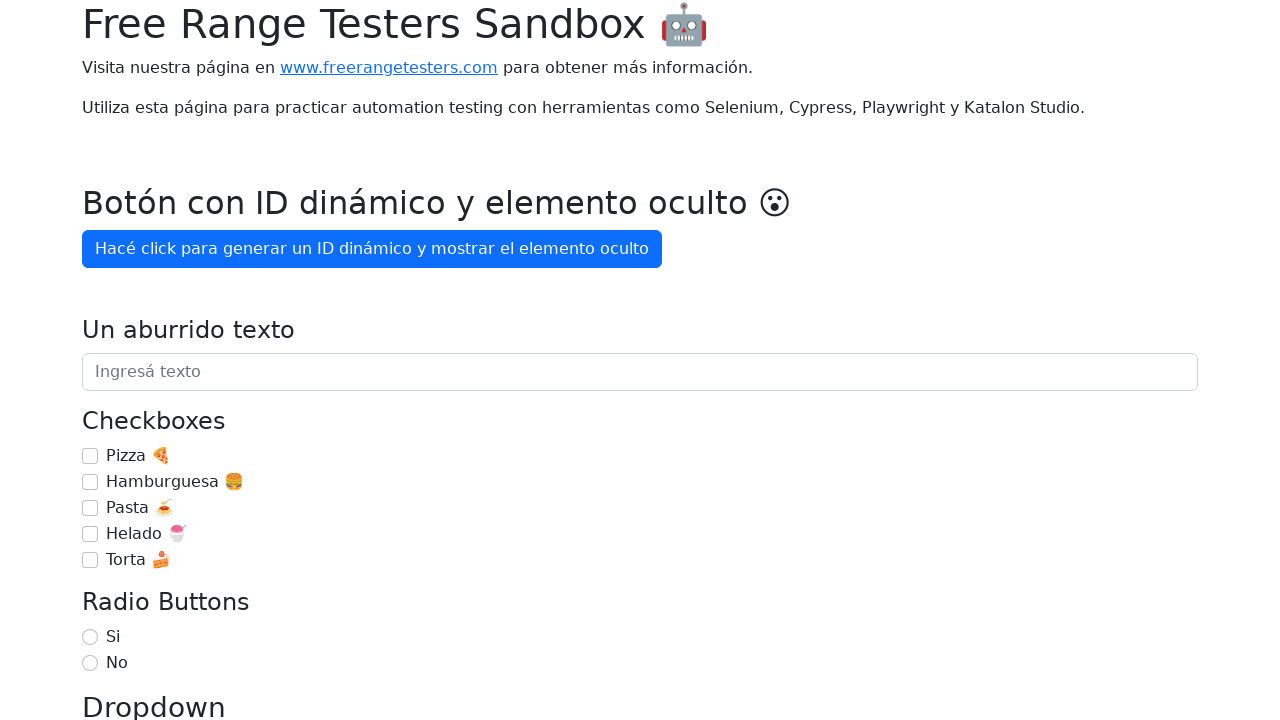

Located button with dynamic ID
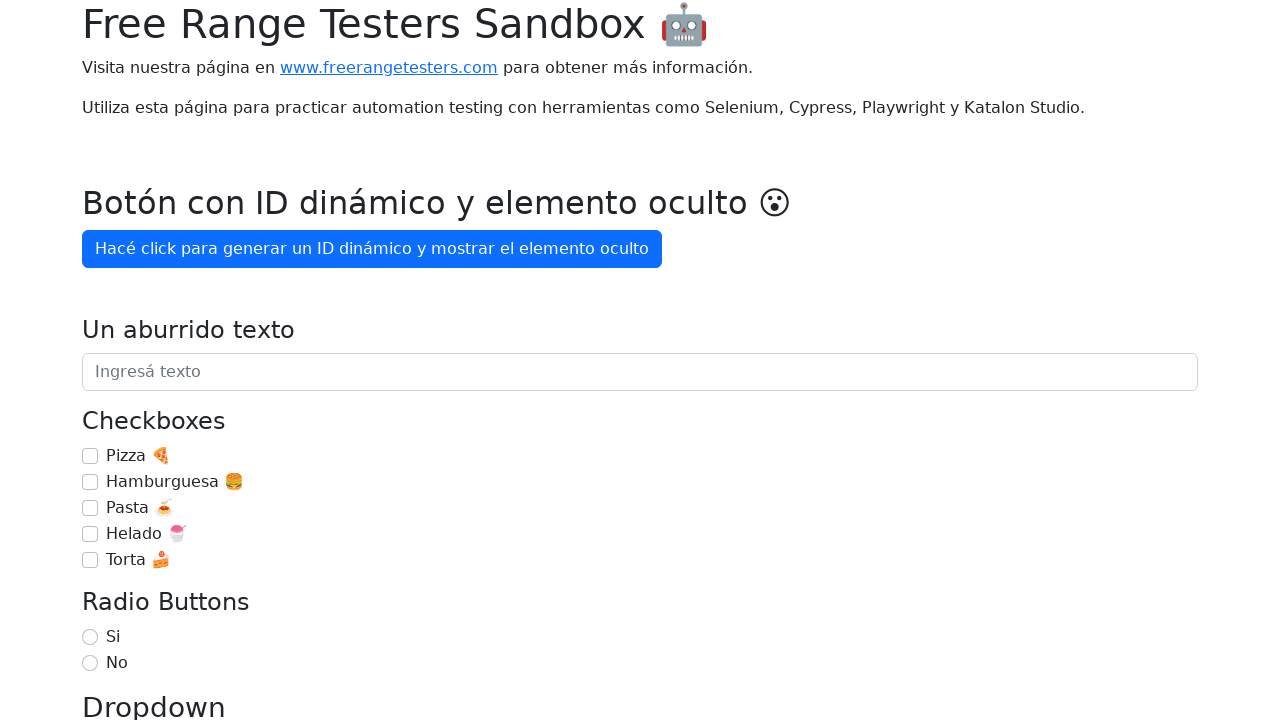

Performed single click (forced) on dynamic ID button at (372, 249) on internal:role=button[name="Hacé click para generar un ID dinámico y mostrar el e
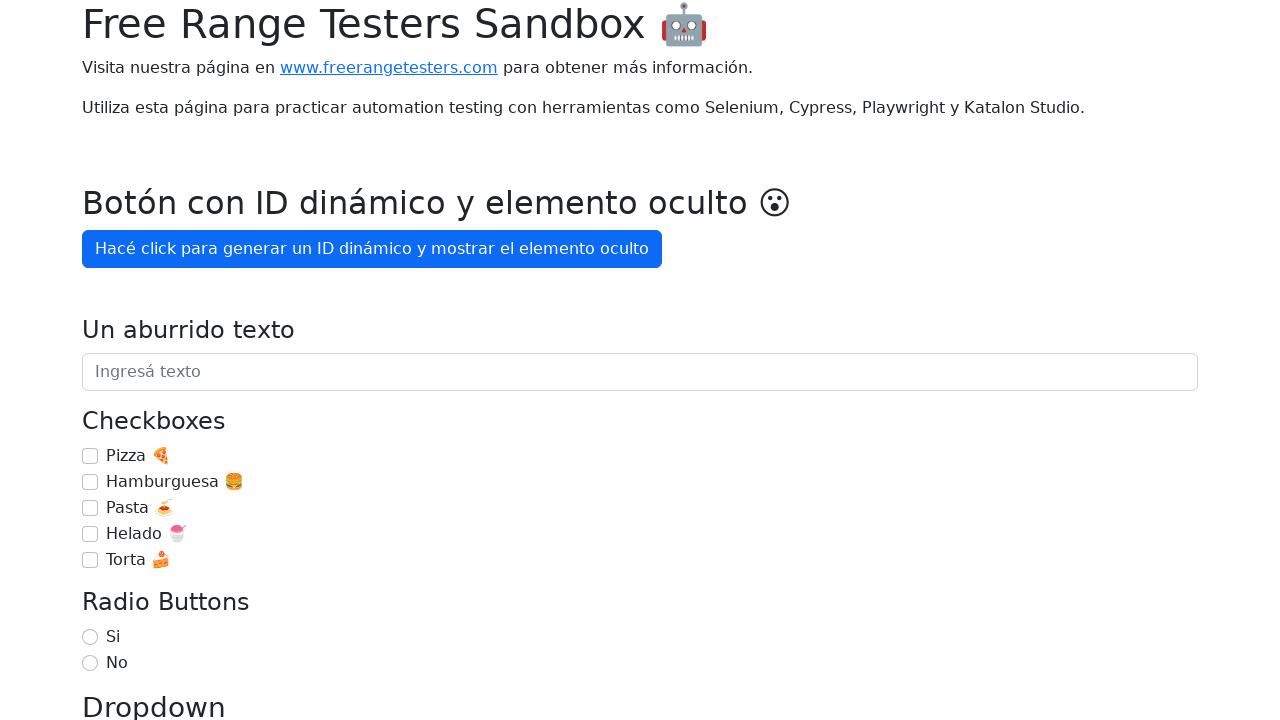

Performed double click on dynamic ID button at (372, 249) on internal:role=button[name="Hacé click para generar un ID dinámico y mostrar el e
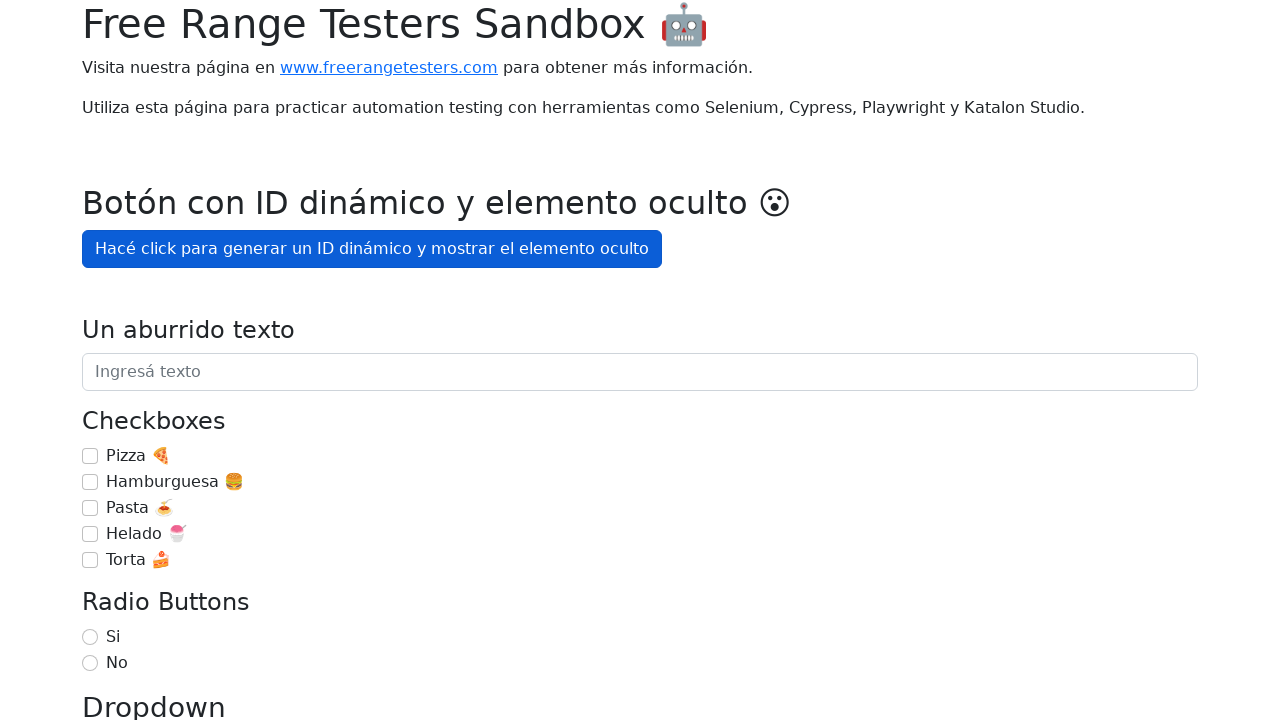

Performed right click on dynamic ID button at (372, 249) on internal:role=button[name="Hacé click para generar un ID dinámico y mostrar el e
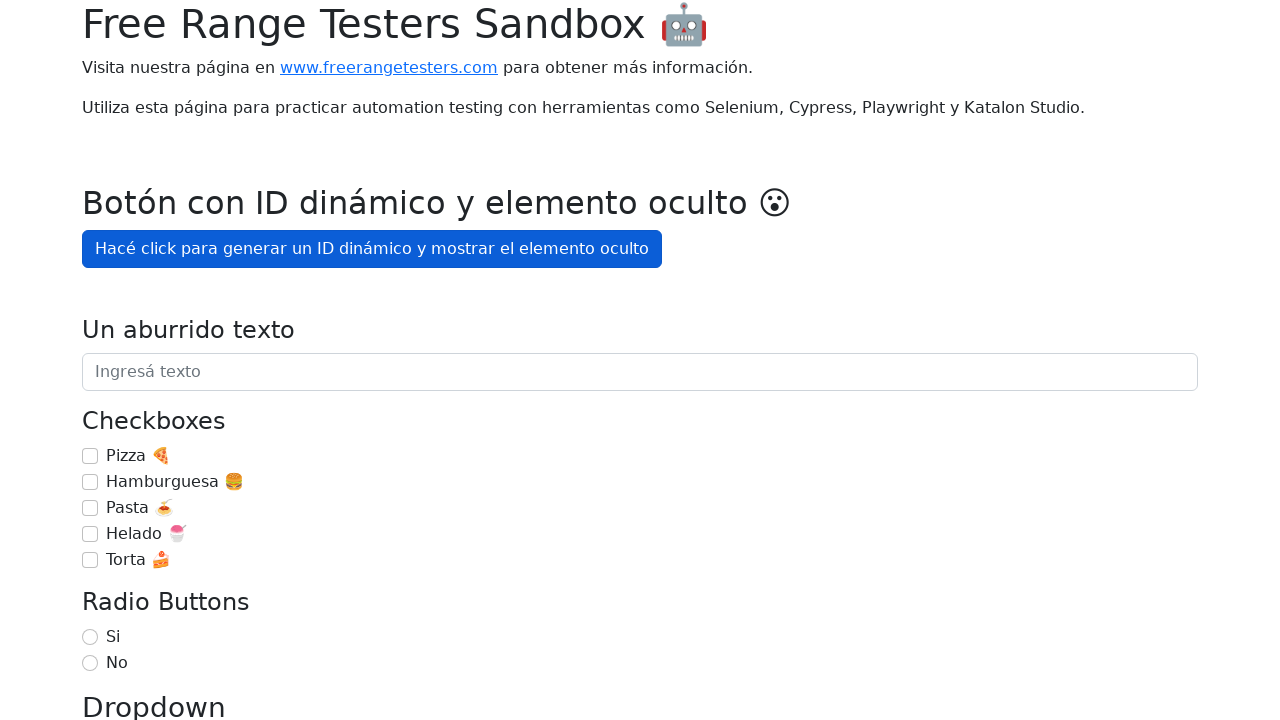

Performed shift+click on dynamic ID button at (372, 249) on internal:role=button[name="Hacé click para generar un ID dinámico y mostrar el e
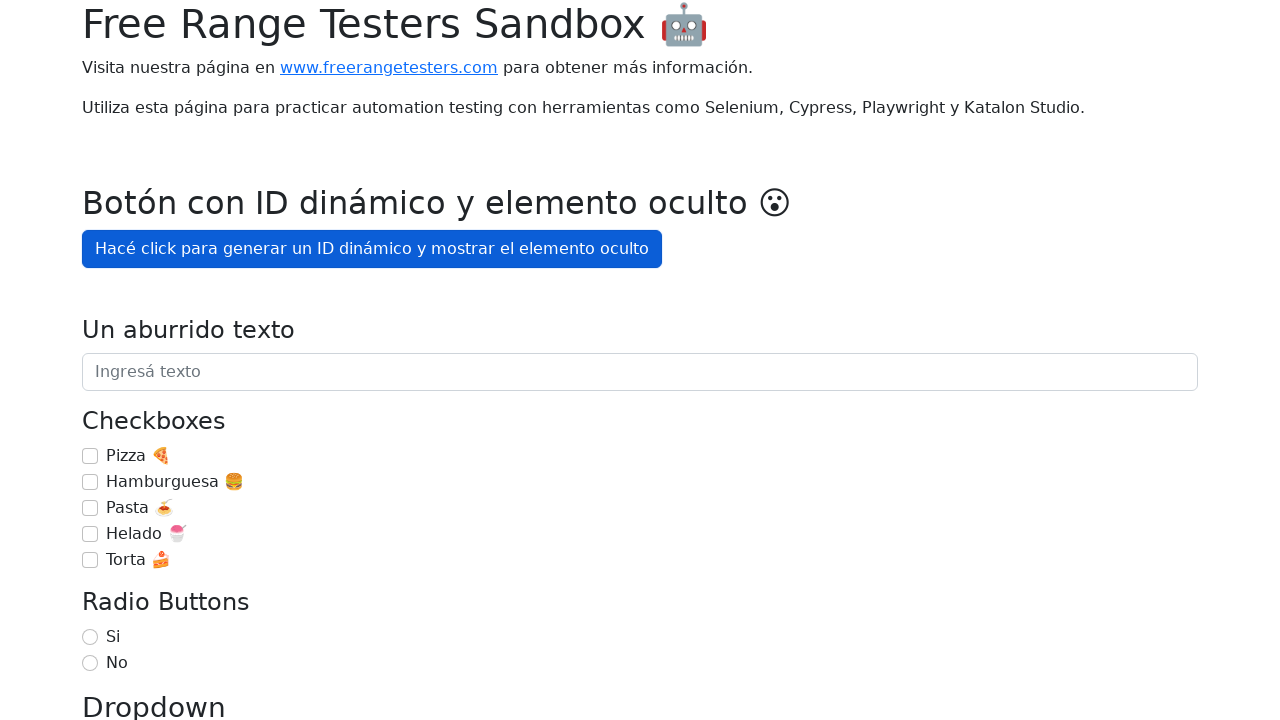

Hovered over dynamic ID button at (372, 249) on internal:role=button[name="Hacé click para generar un ID dinámico y mostrar el e
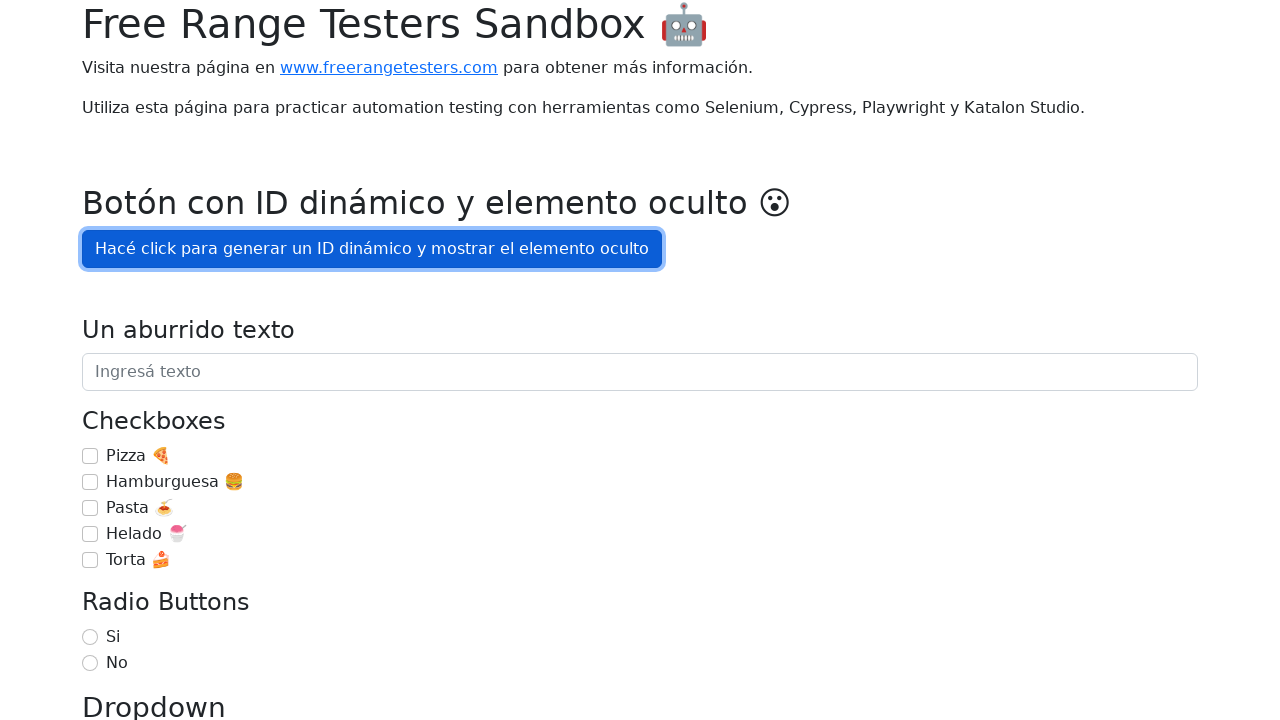

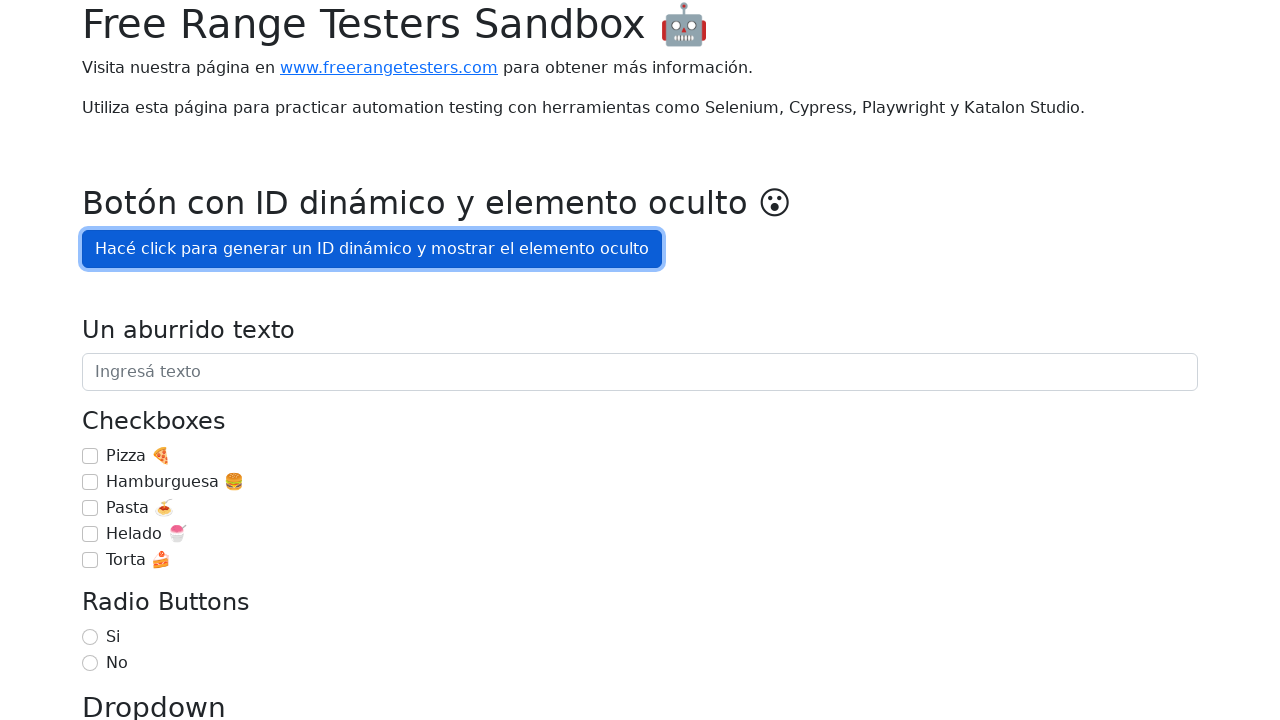